Tests a math-based dropdown selection by reading two numbers from the page, calculating their sum, selecting the sum value from a dropdown menu, and clicking a submit button.

Starting URL: http://suninjuly.github.io/selects1.html

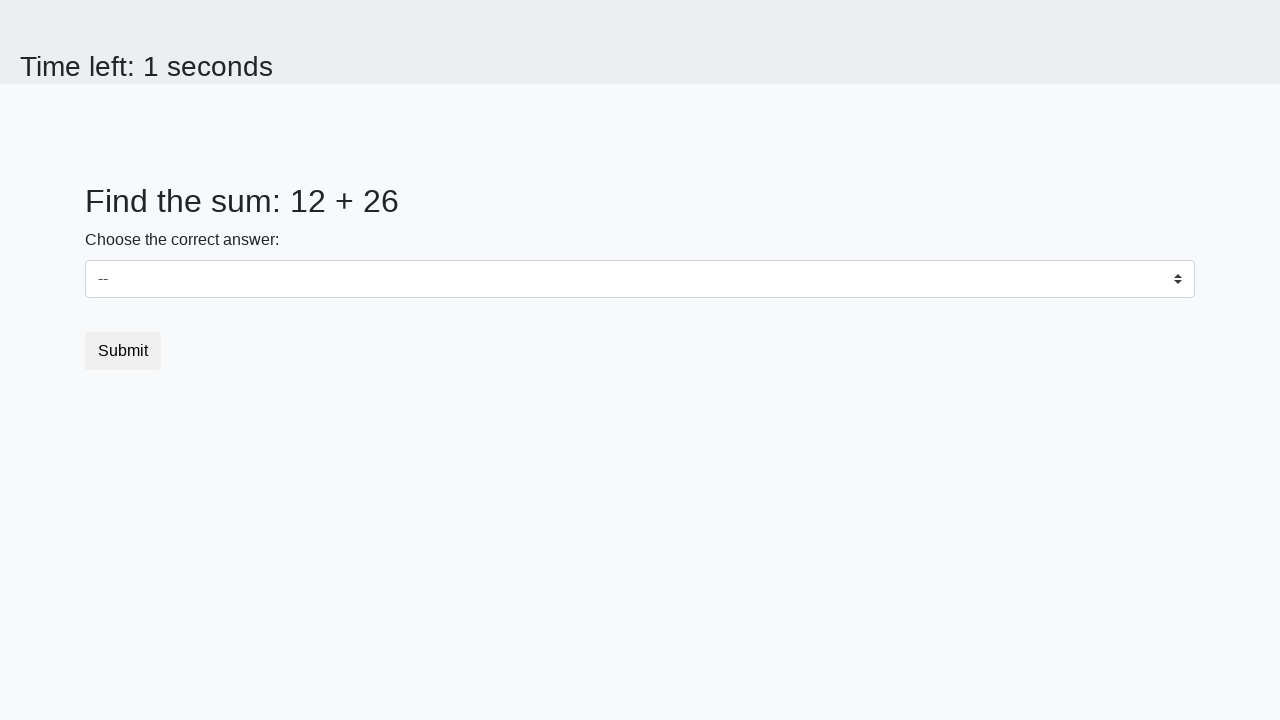

Located first number element (#num1)
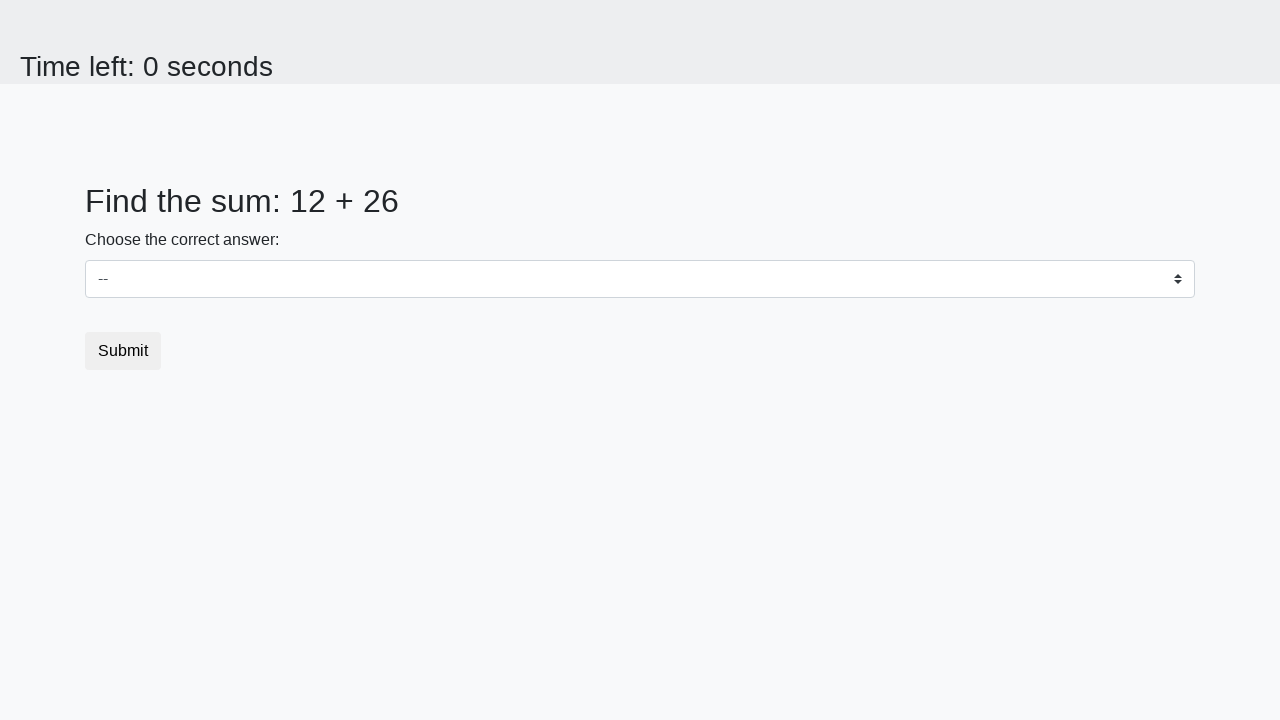

Located second number element (#num2)
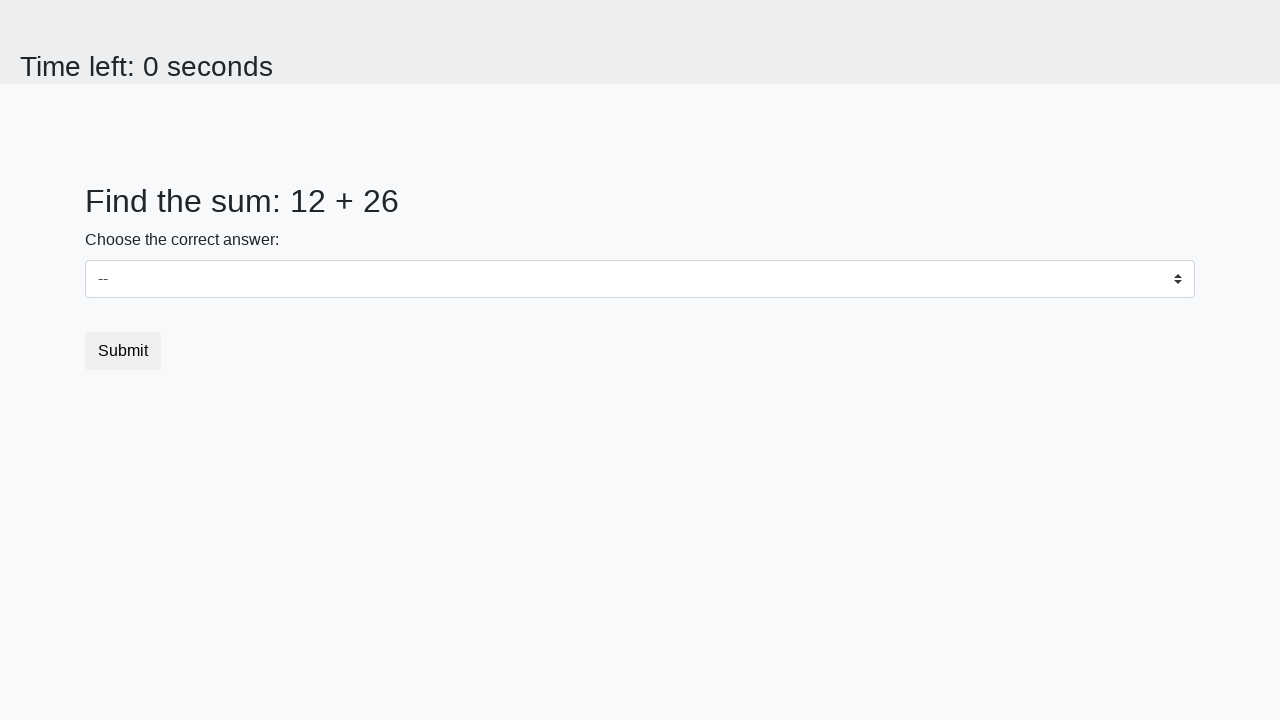

Read first number from page: 12
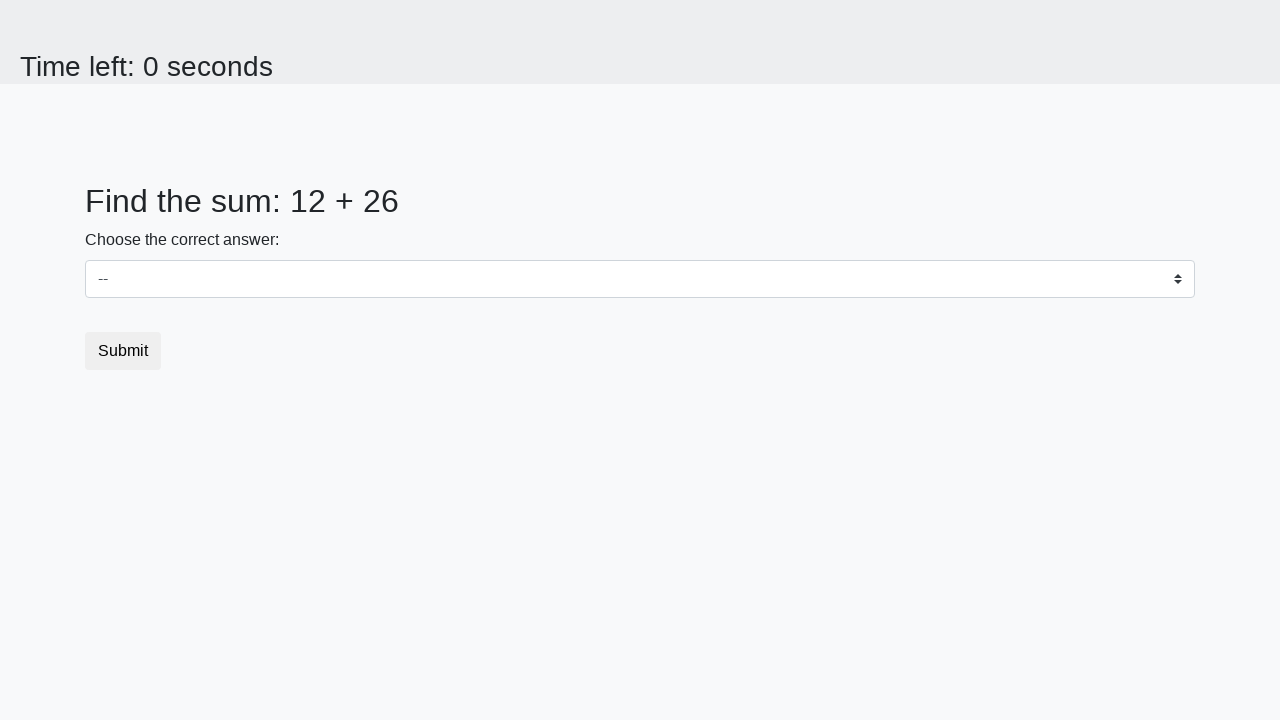

Read second number from page: 26
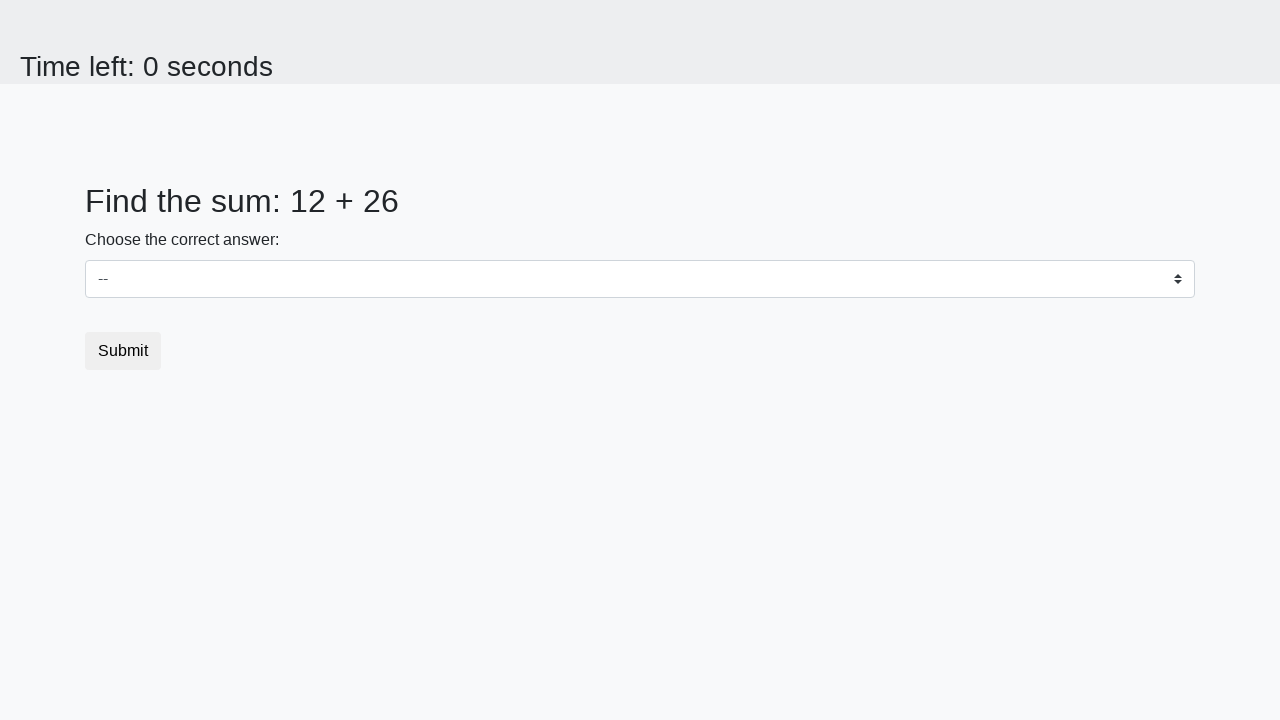

Calculated sum: 12 + 26 = 38
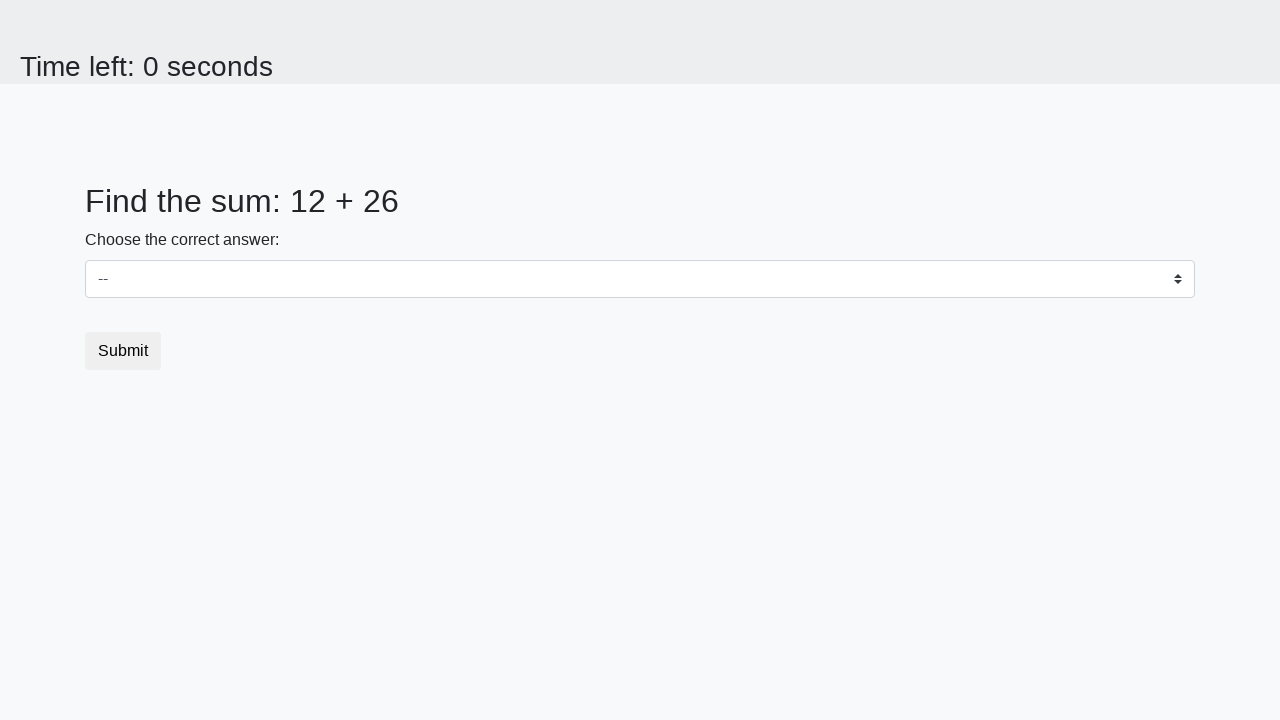

Selected sum value (38) from dropdown menu on select
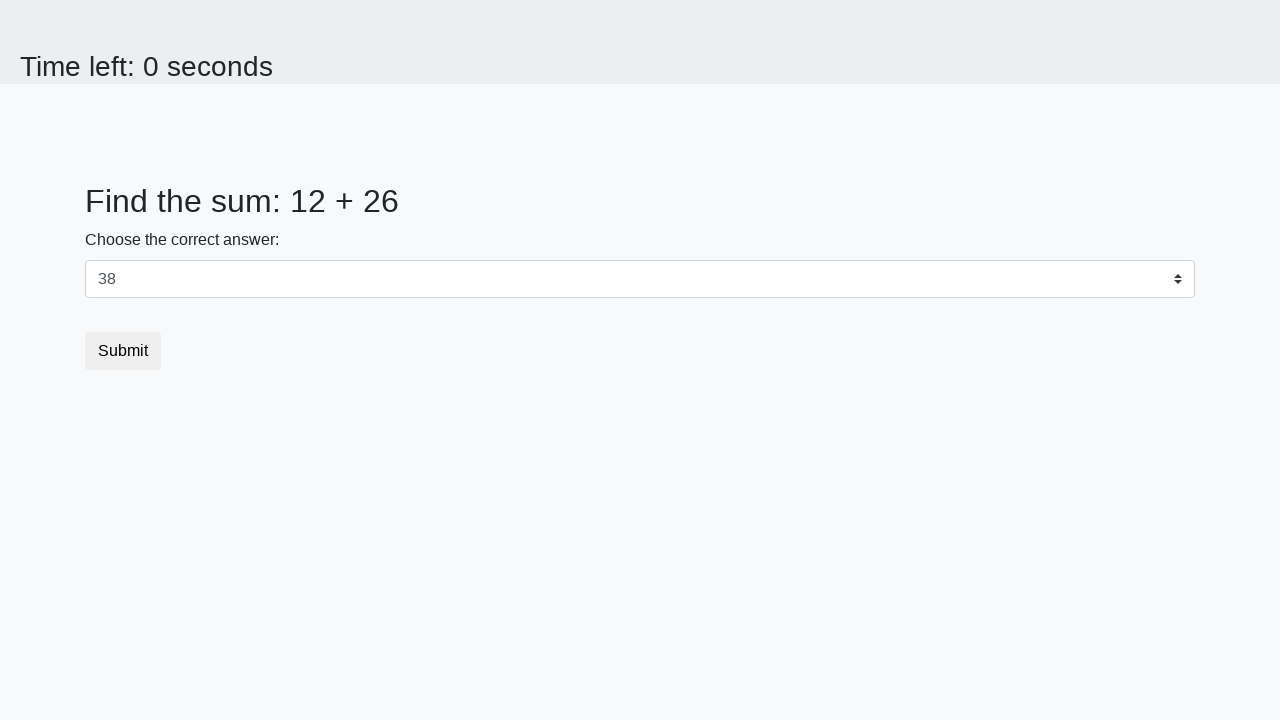

Clicked submit button at (123, 351) on button.btn
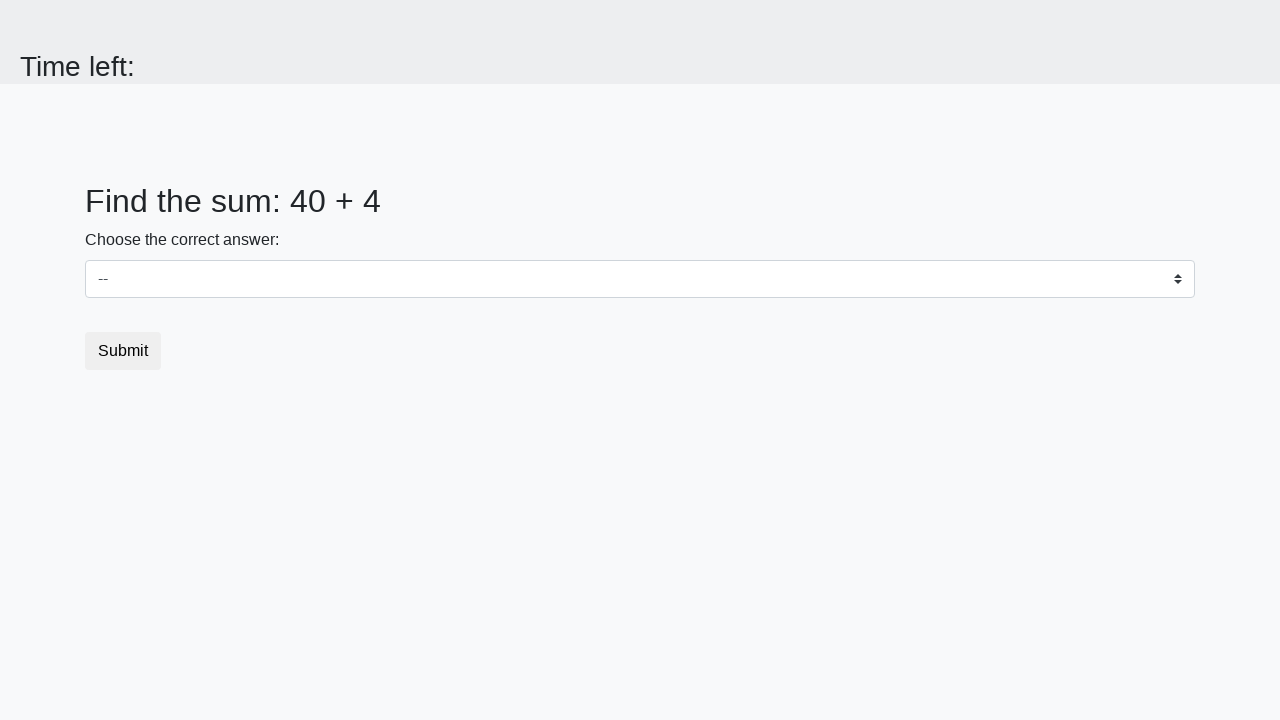

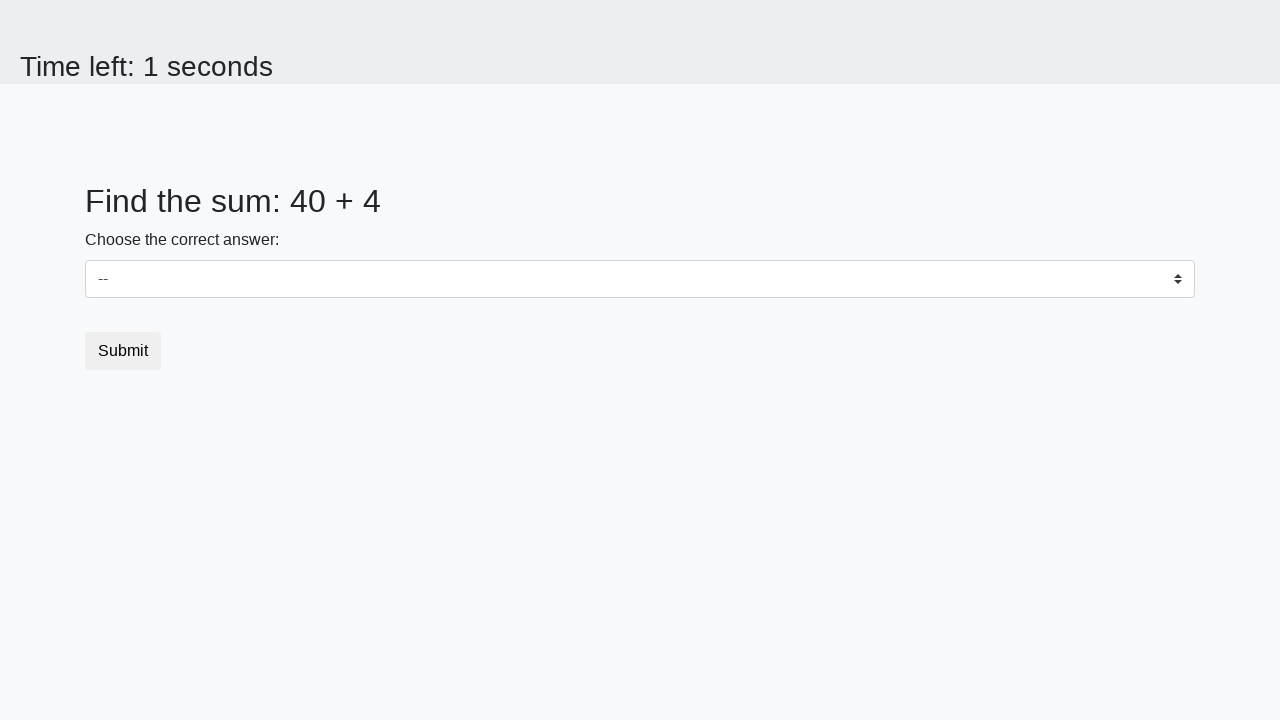